Tests calendar date selection functionality by opening a date picker and selecting a specific date from the calendar

Starting URL: https://rahulshettyacademy.com/dropdownsPractise/

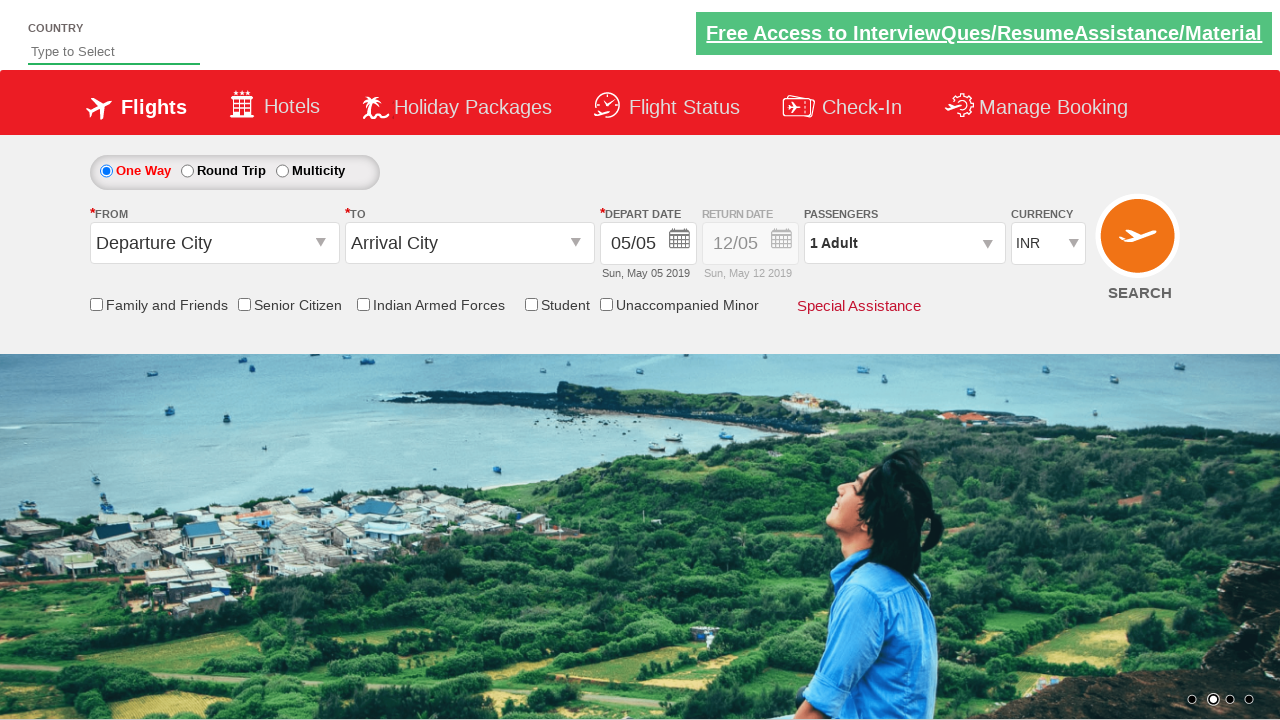

Clicked on date picker to open calendar at (648, 244) on #ctl00_mainContent_view_date1
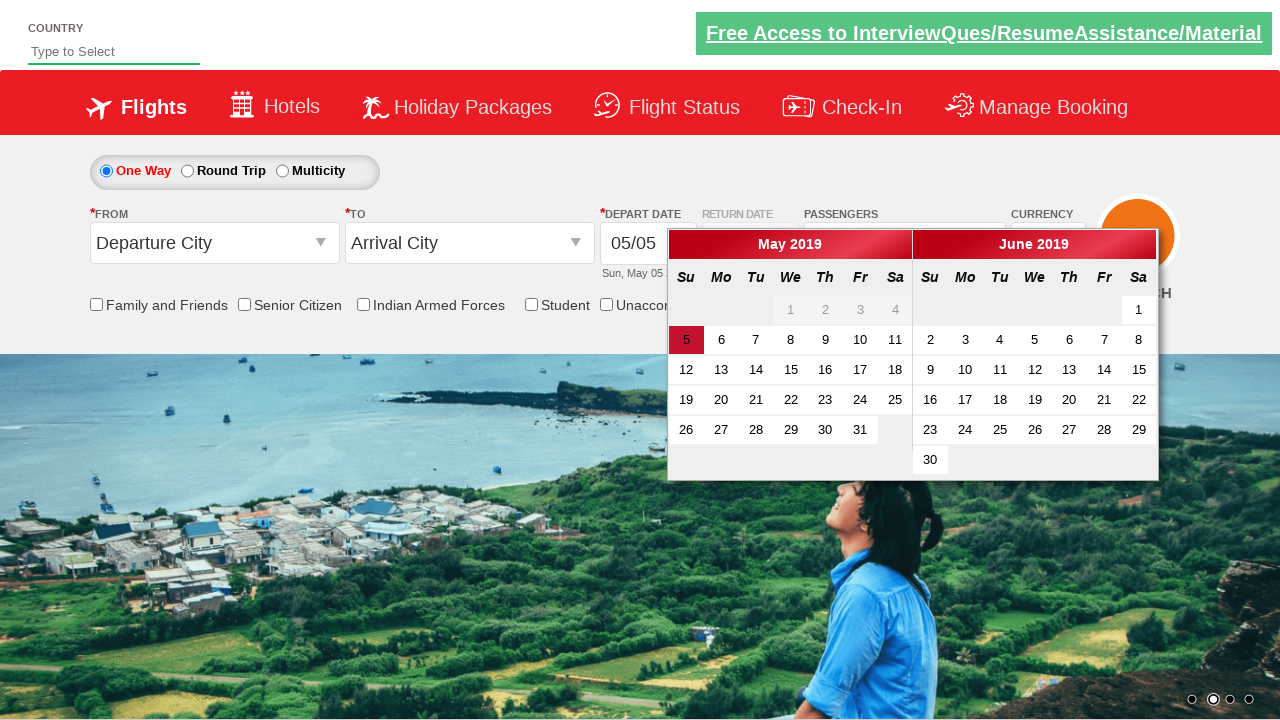

Calendar loaded and April dates became visible
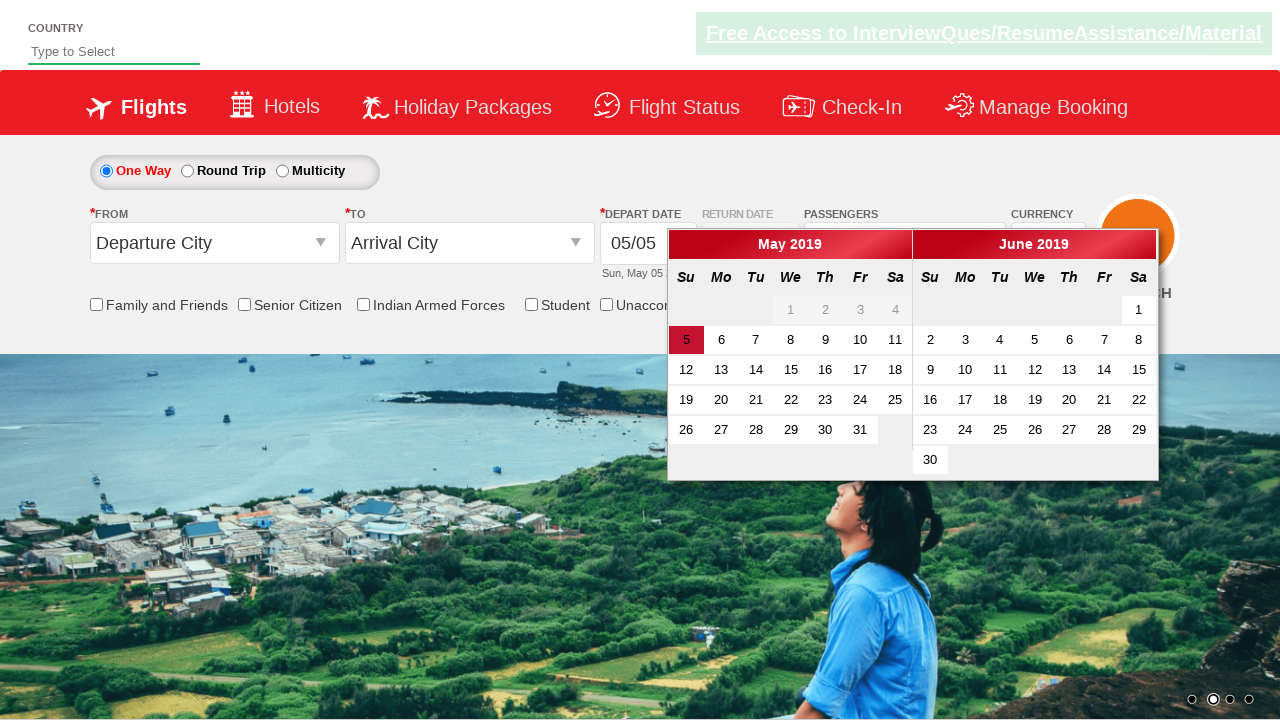

Located all date cells in month 4 (May)
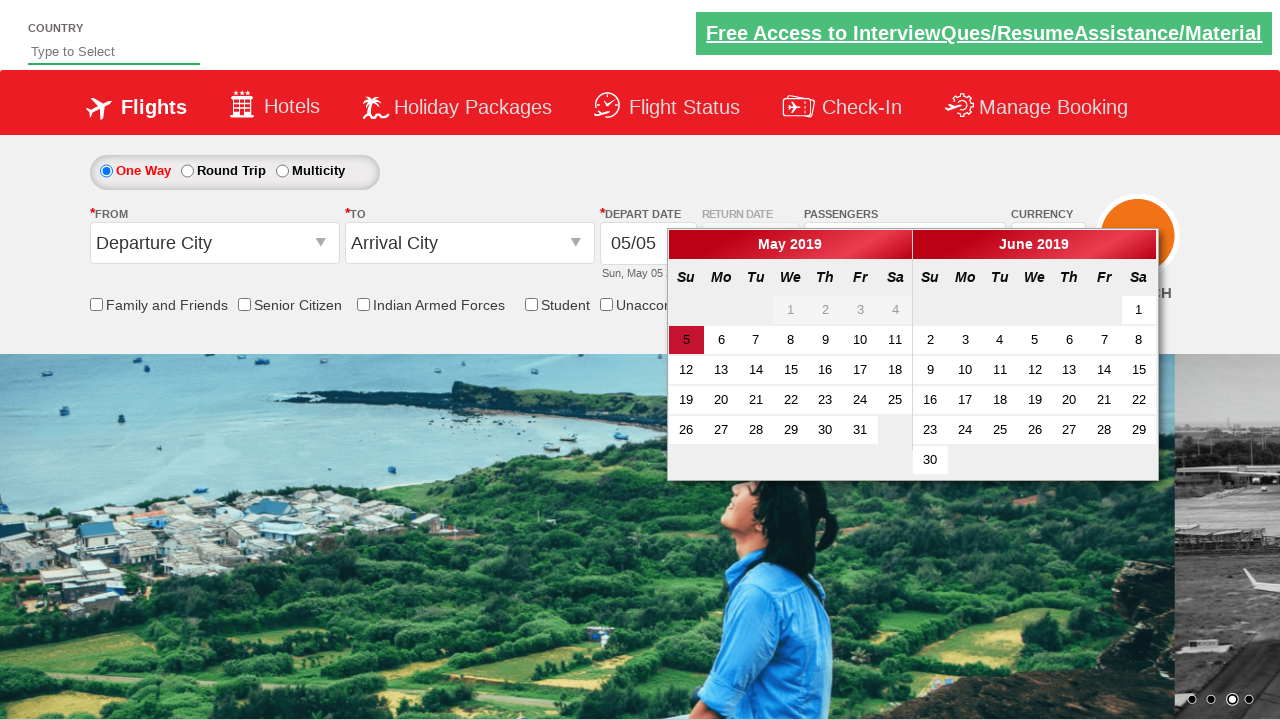

Selected date 31 from the calendar at (860, 430) on xpath=//tr/td[@data-month='4'] >> nth=26
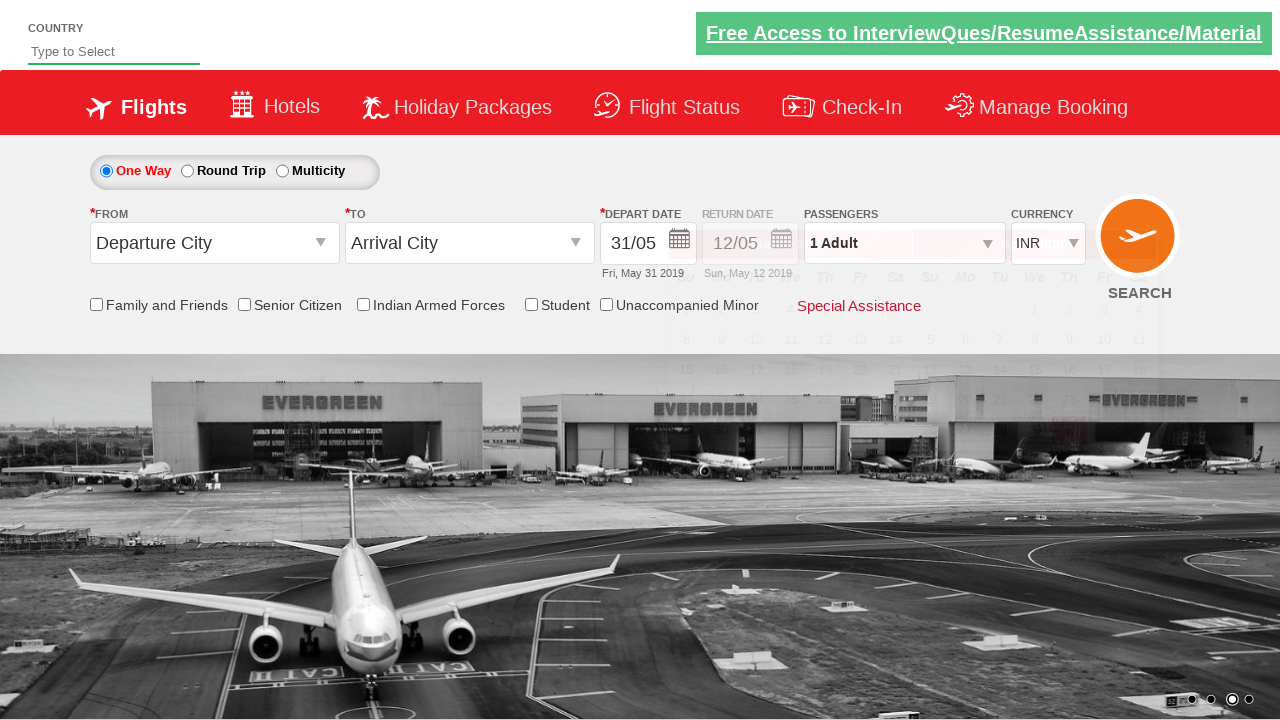

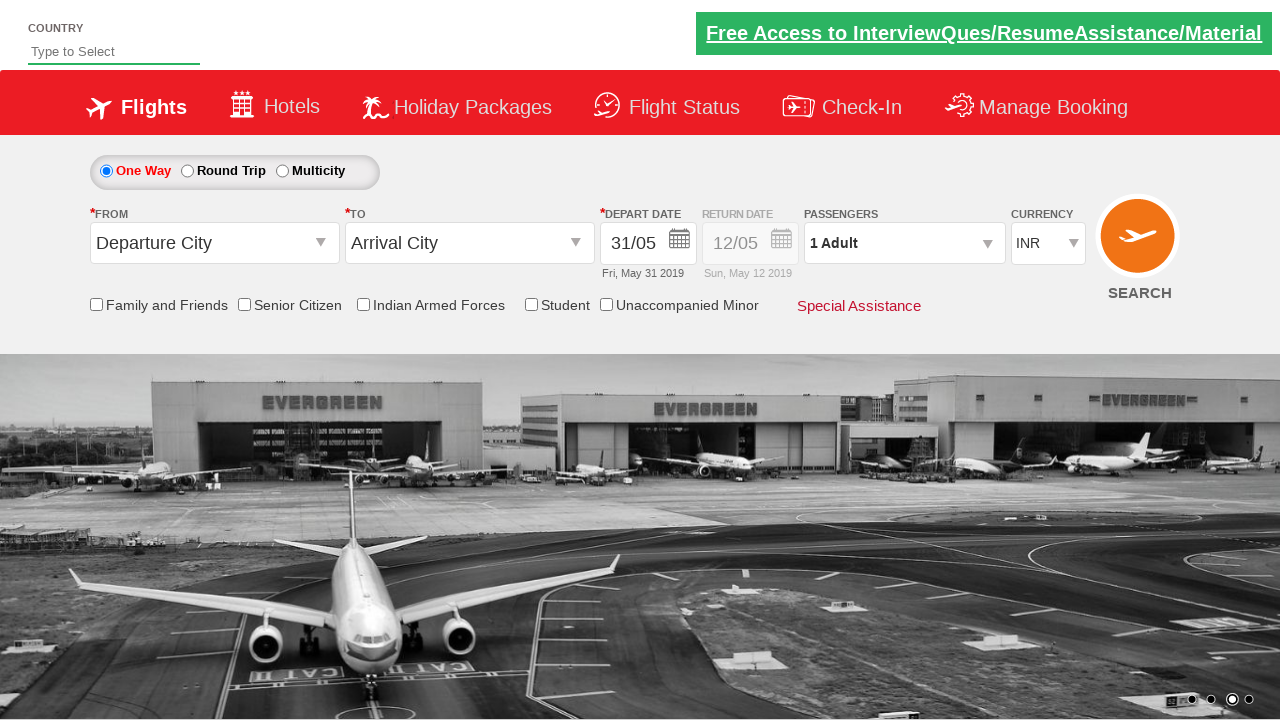